Tests e-commerce cart functionality by adding specific vegetables (Cucumber, Brocolli, Beetroot) to cart, proceeding to checkout, and applying a promo code

Starting URL: https://rahulshettyacademy.com/seleniumPractise/

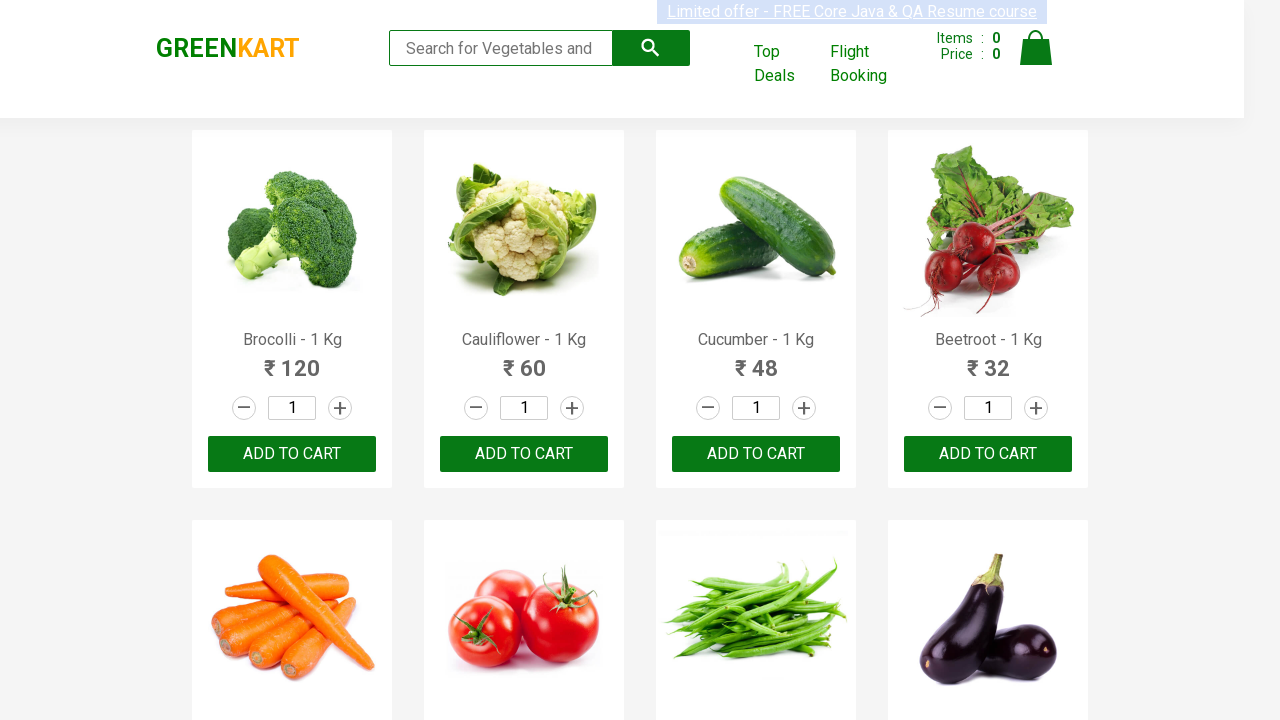

Waited for product names to load on the e-commerce page
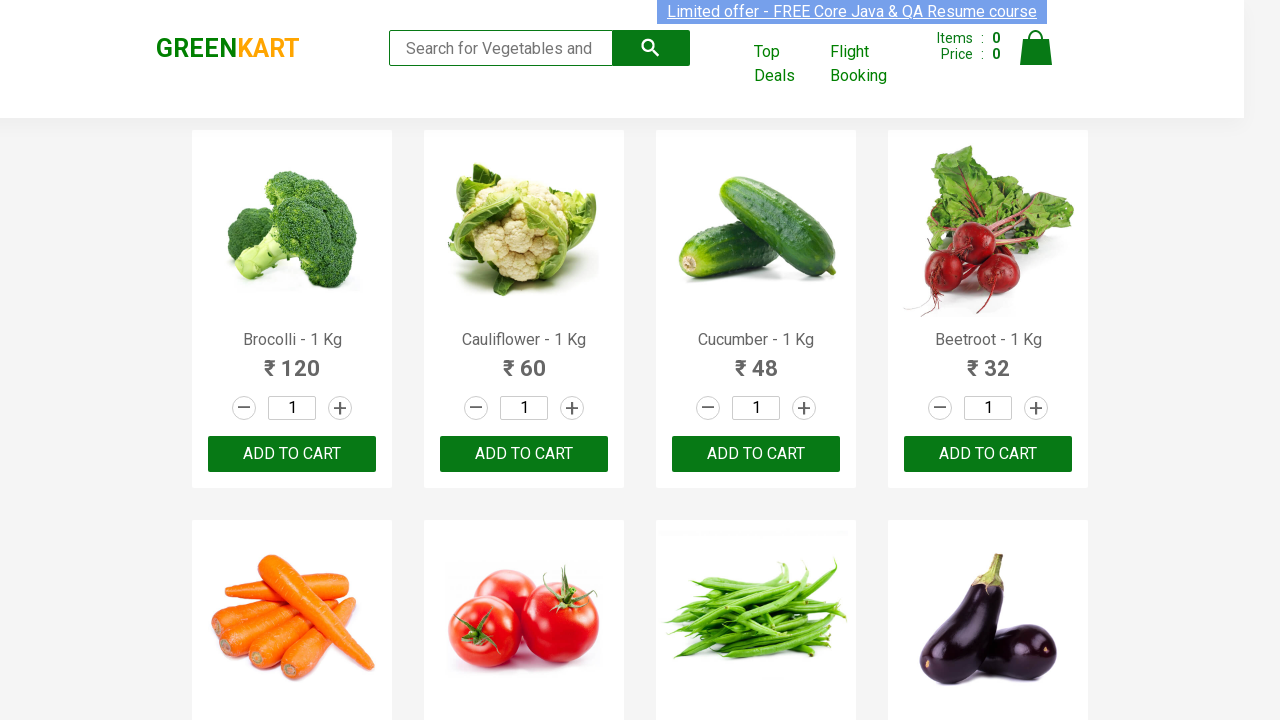

Retrieved all product name elements from the page
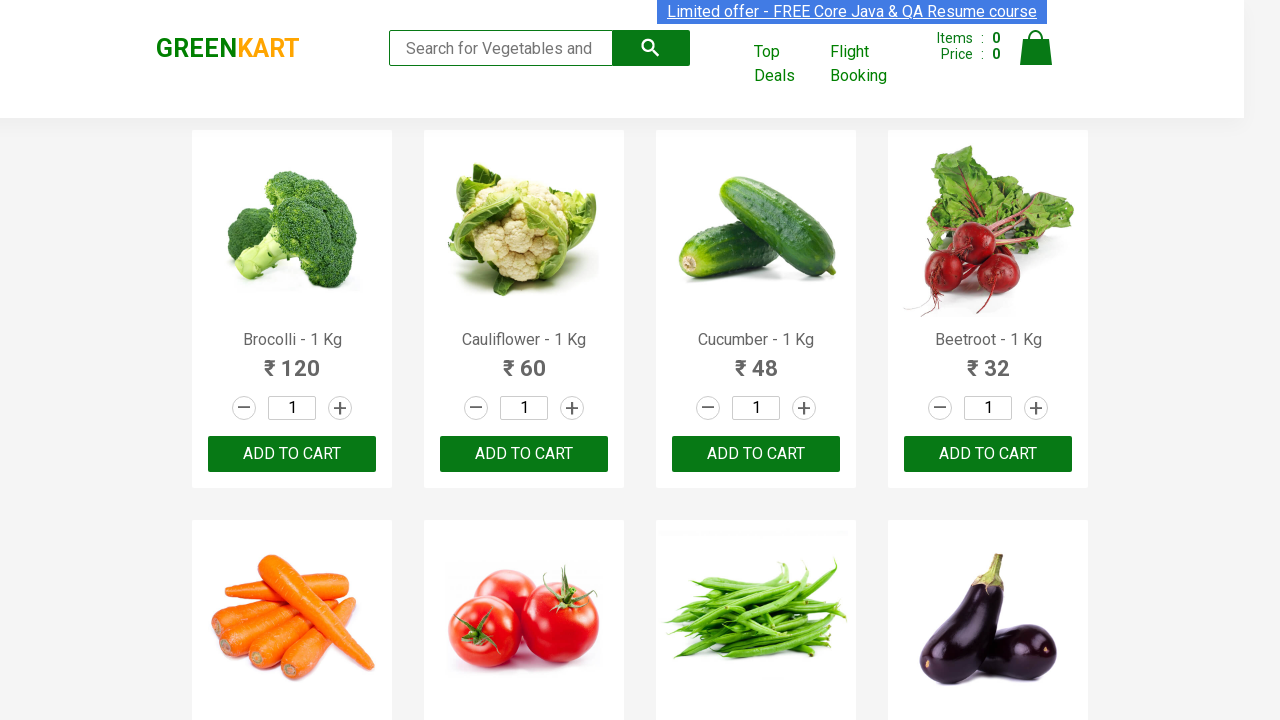

Retrieved all add-to-cart button elements
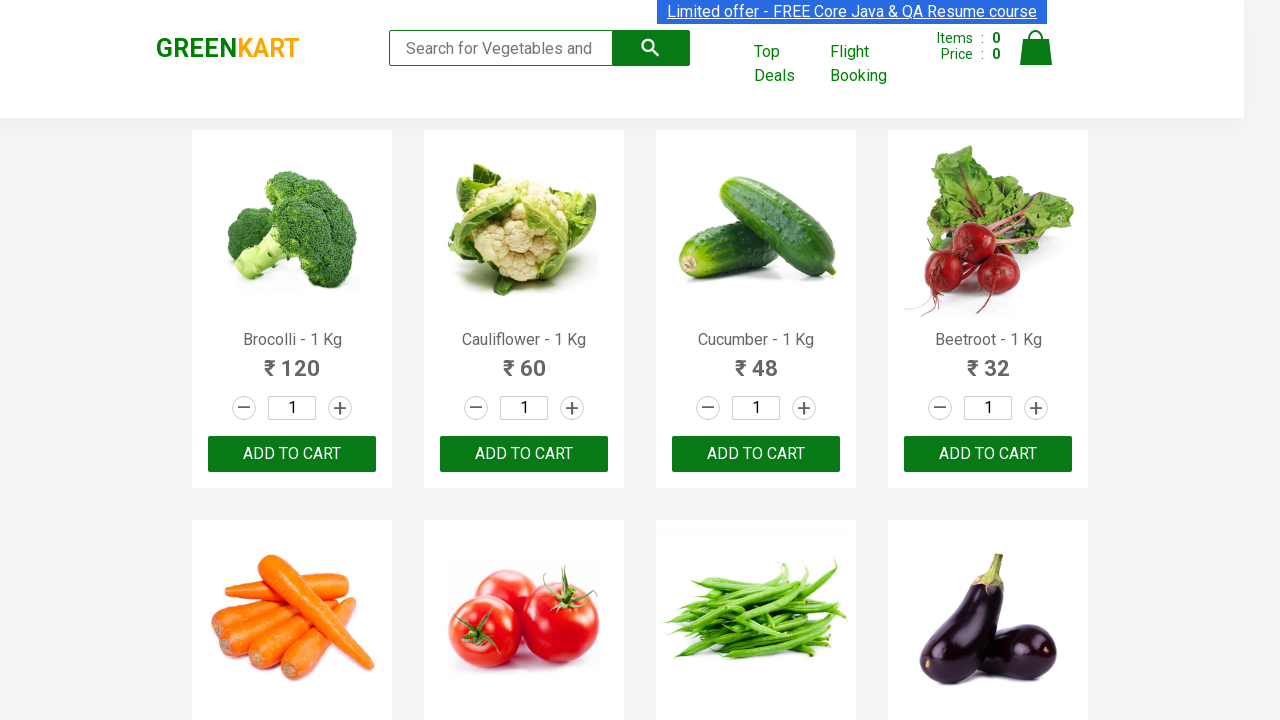

Added Brocolli to cart at (292, 454) on div.product-action button >> nth=0
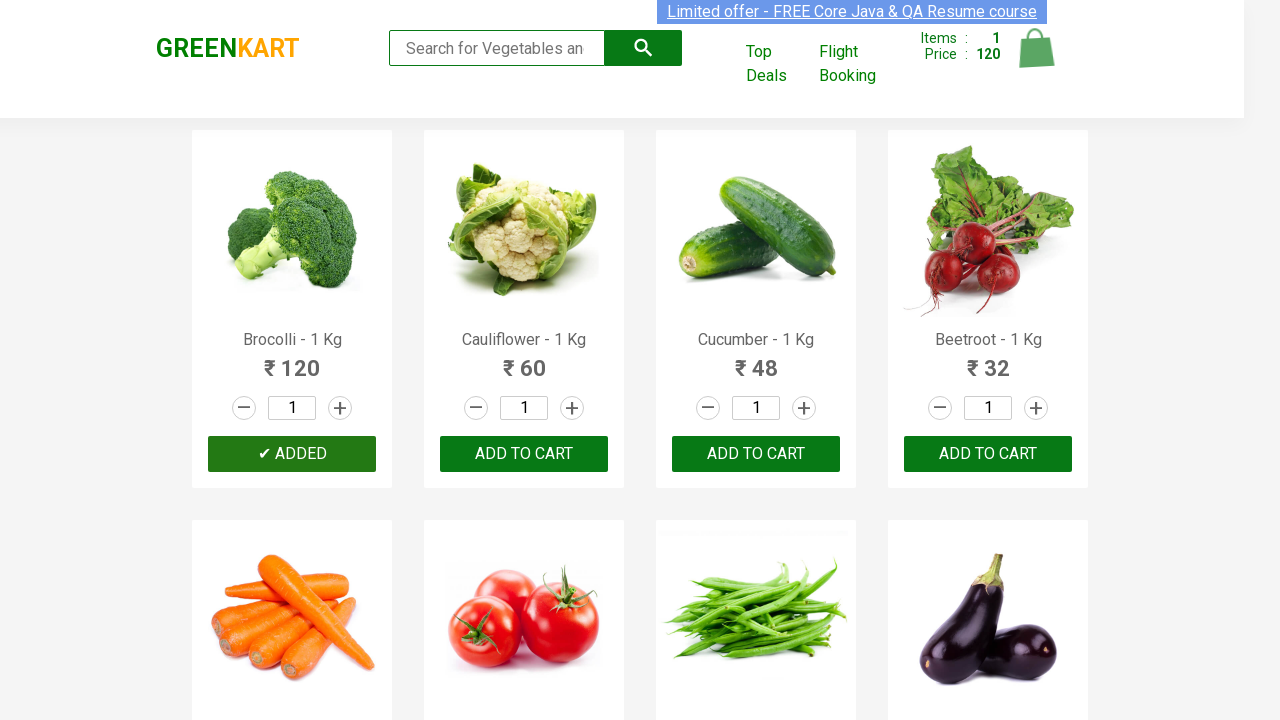

Added Cucumber to cart at (756, 454) on div.product-action button >> nth=2
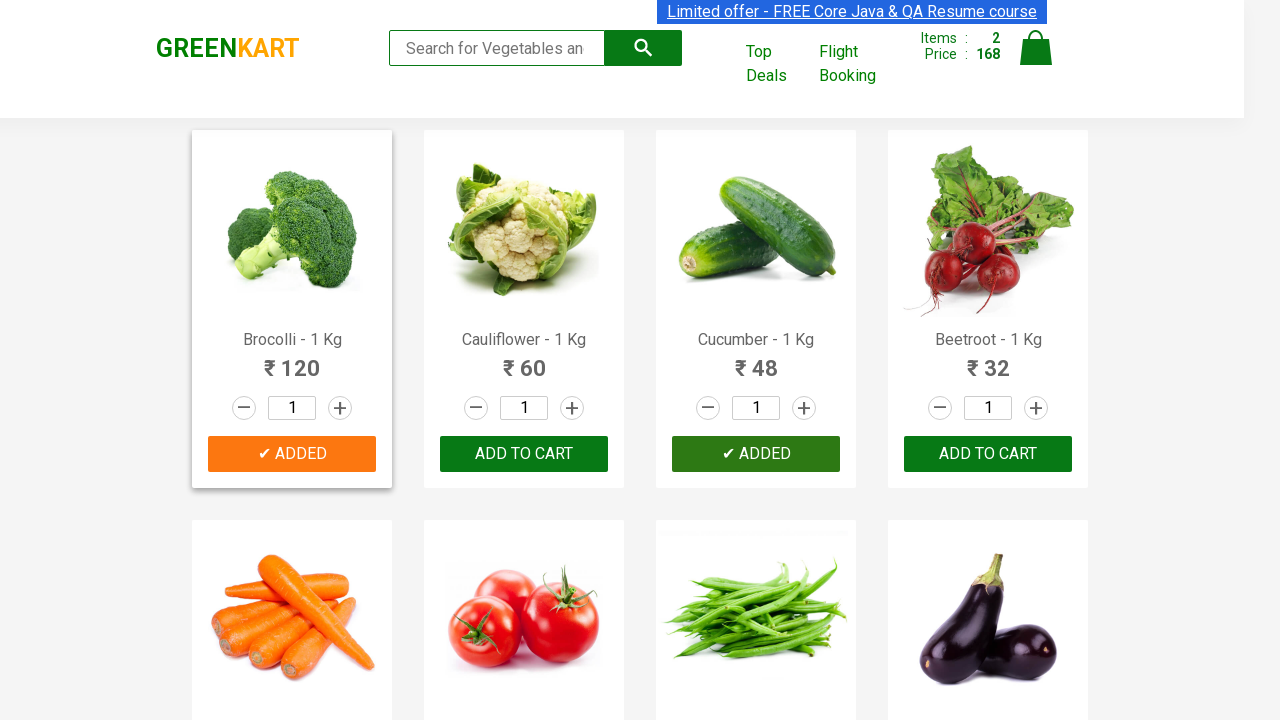

Added Beetroot to cart at (988, 454) on div.product-action button >> nth=3
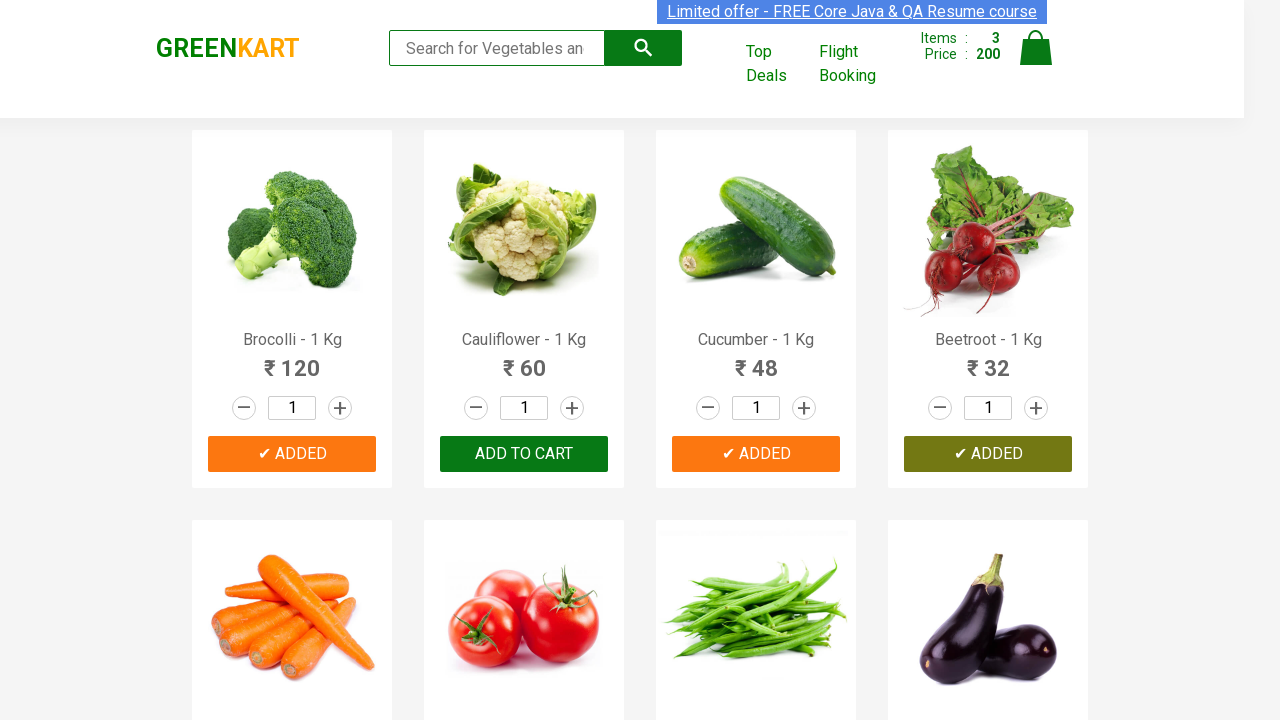

Clicked on cart icon to view cart contents at (1036, 48) on img[alt='Cart']
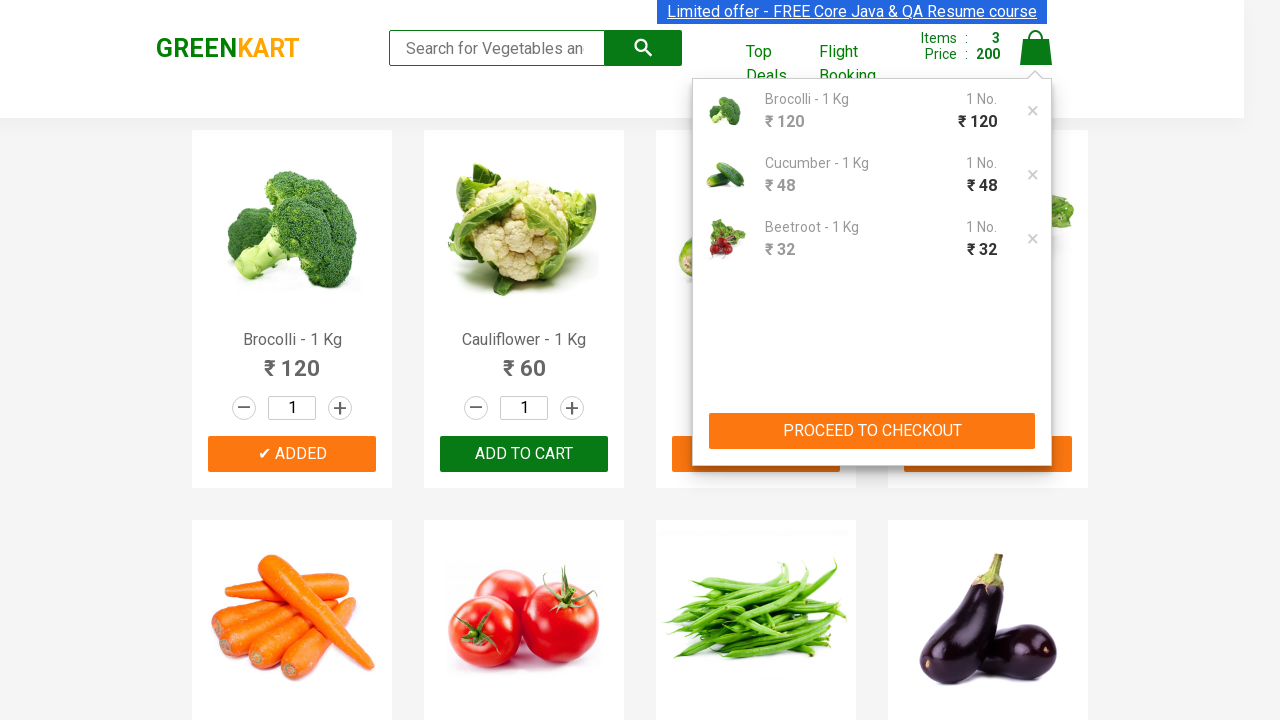

Clicked PROCEED TO CHECKOUT button at (872, 431) on button:text('PROCEED TO CHECKOUT')
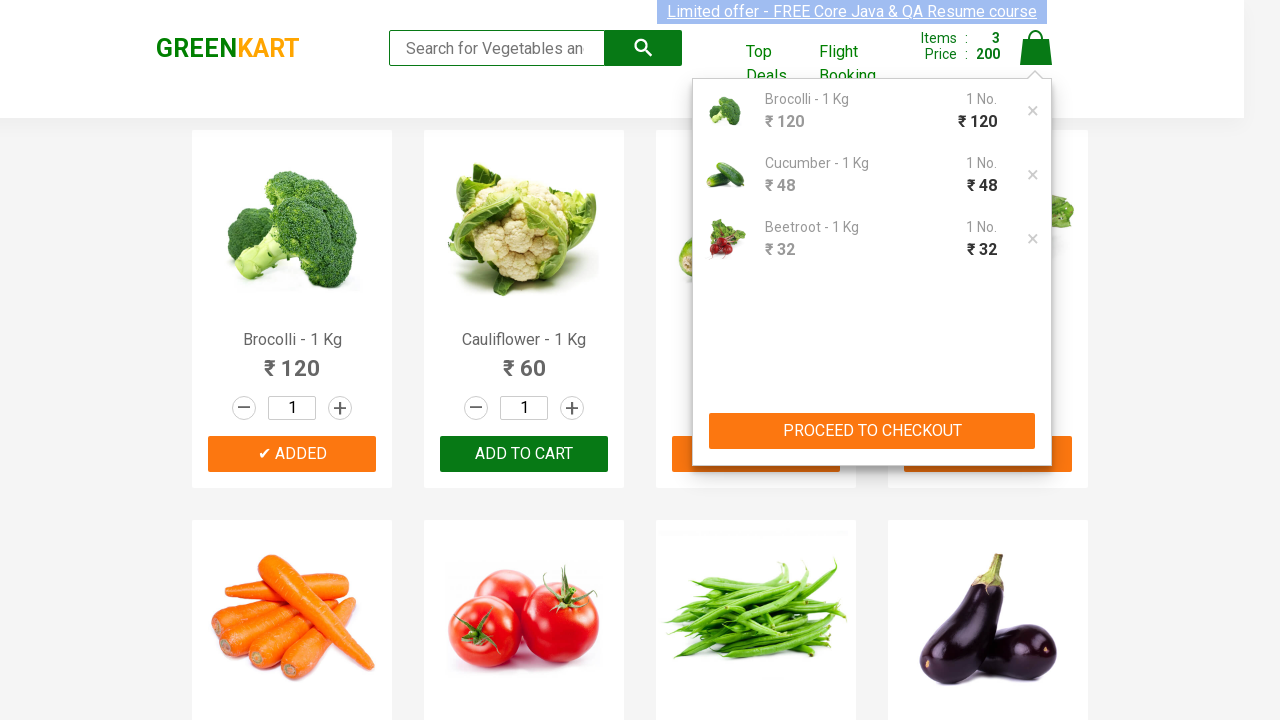

Entered promo code 'rahulshettyacademy' in the promo code field on input.promoCode
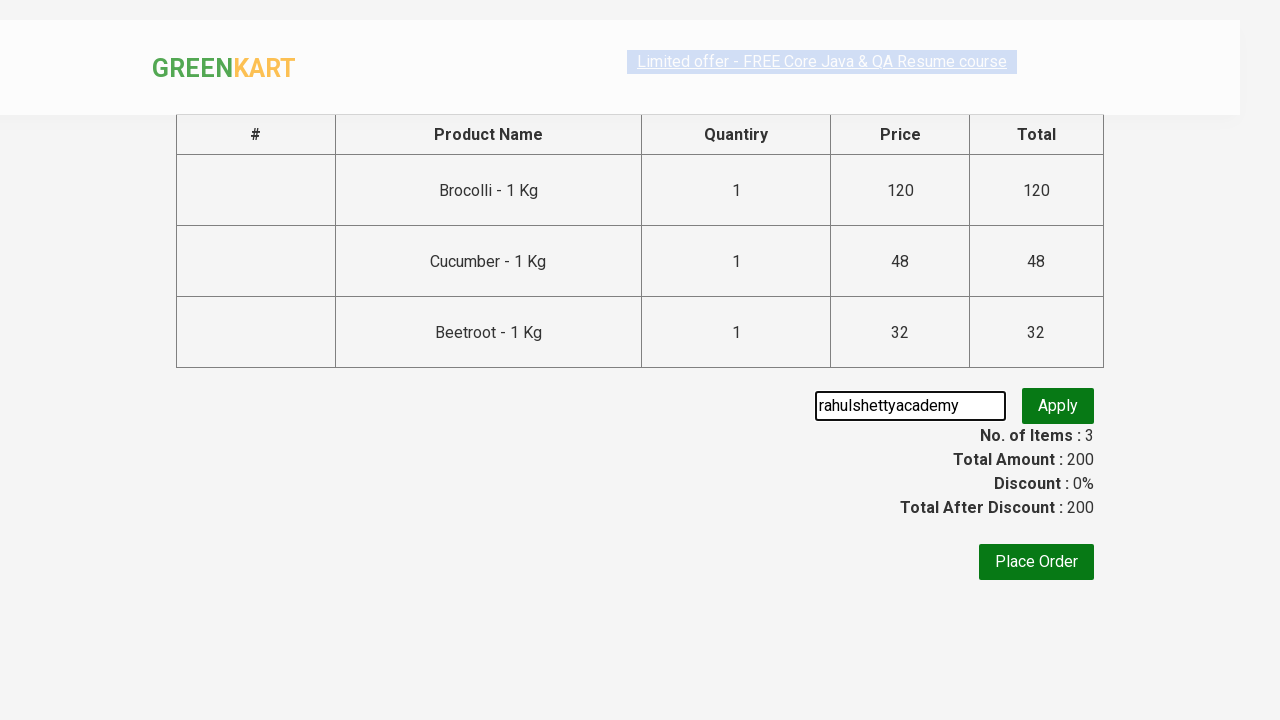

Clicked apply promo button to apply the discount code at (1058, 406) on button.promoBtn
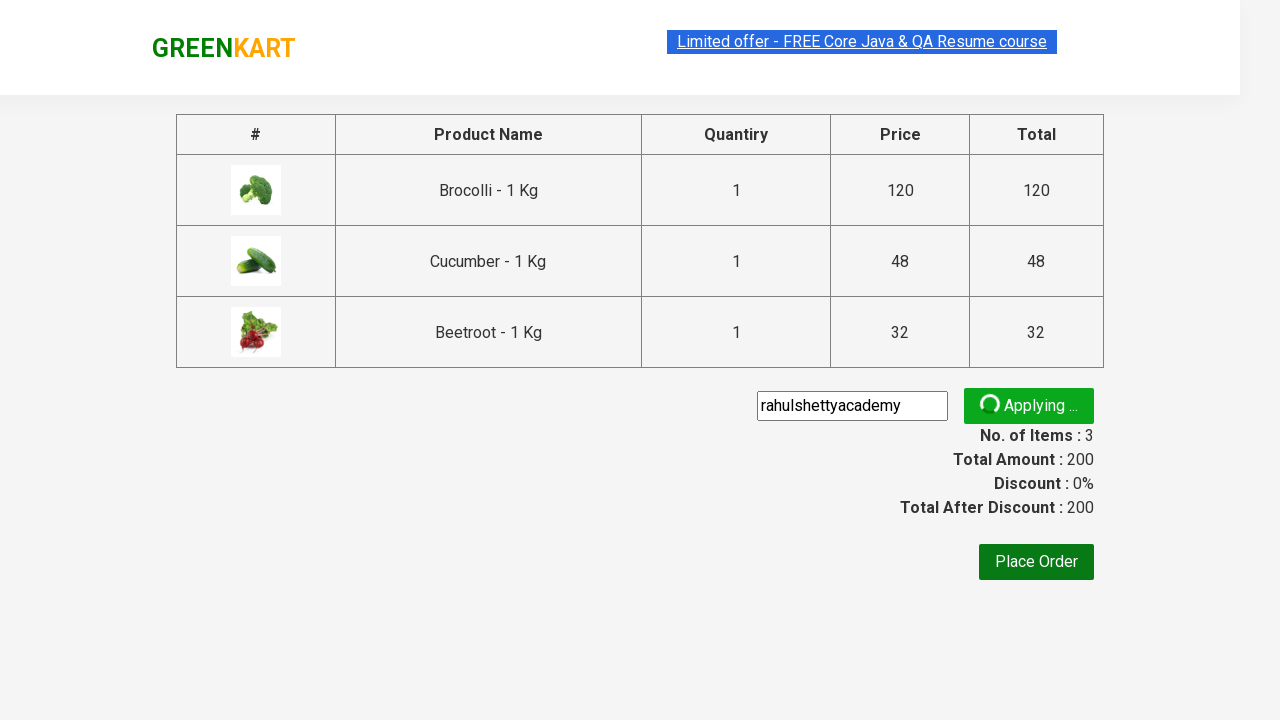

Promo code was successfully applied and promo info is now visible
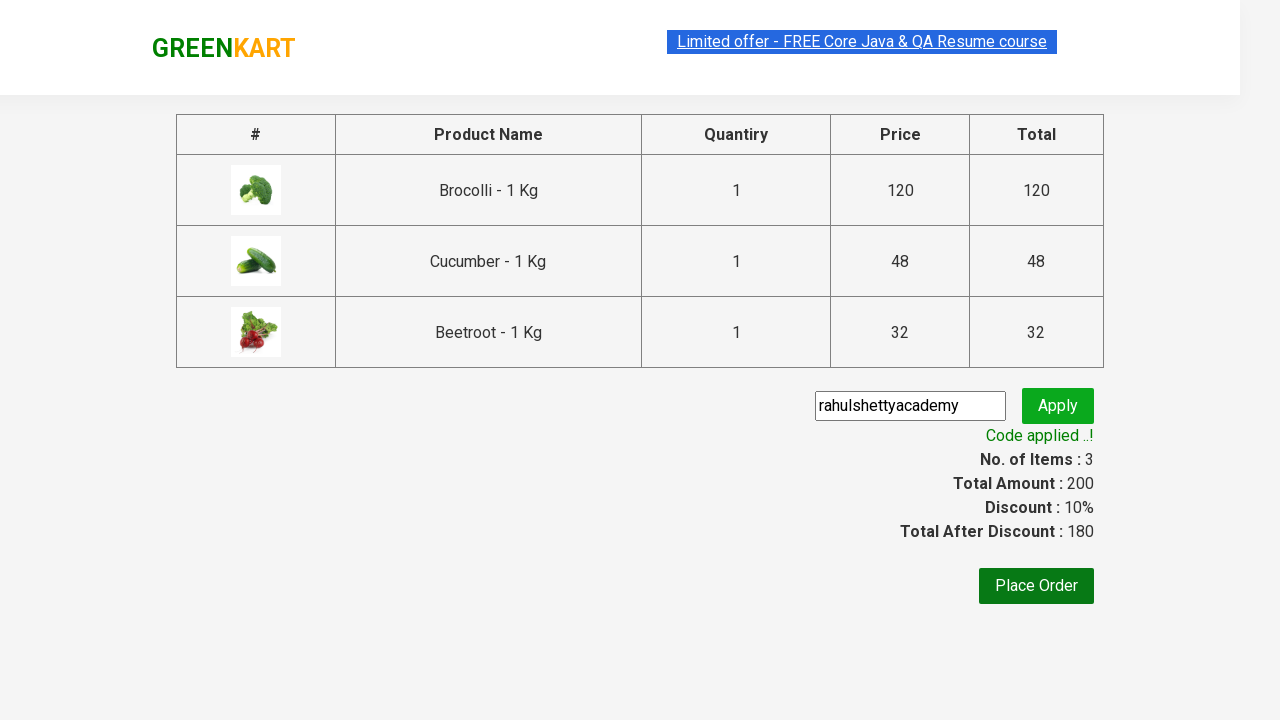

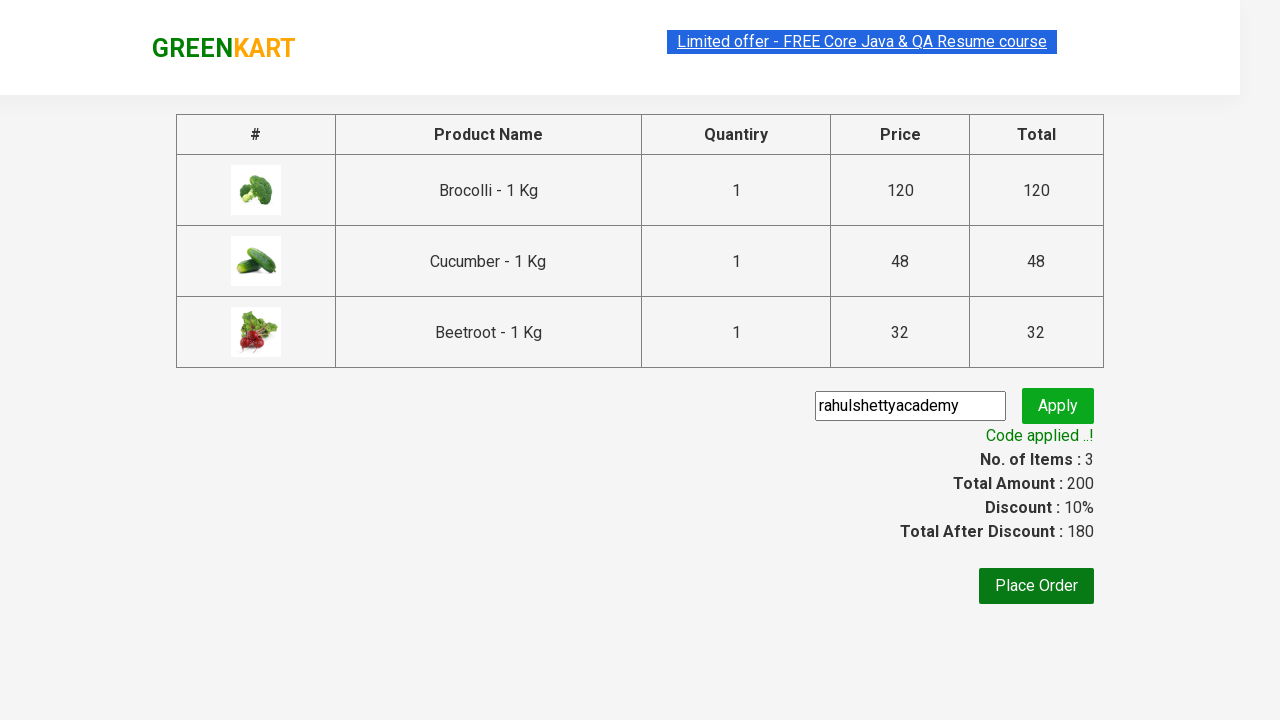